Fills out a multi-field form with personal and professional information including name, address, contact details, and job information, then submits the form

Starting URL: https://bonigarcia.dev/selenium-webdriver-java/data-types.html

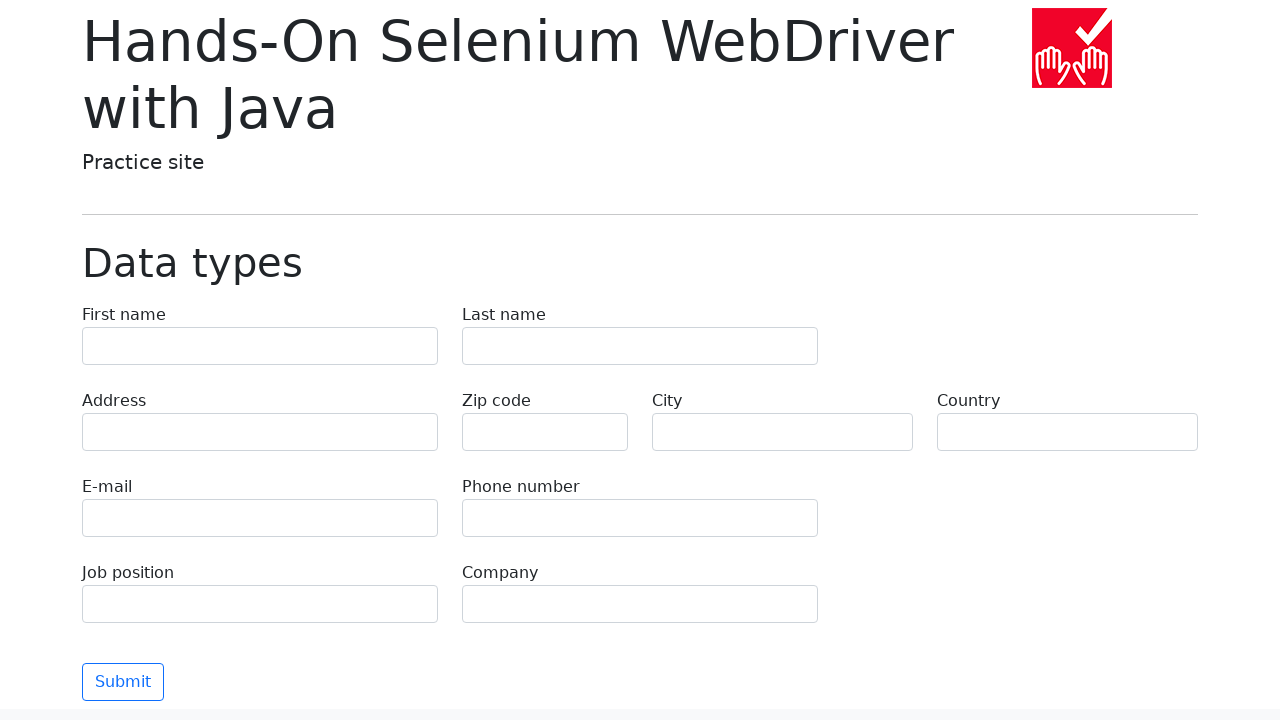

Filled first name field with 'Иван' on body > main > div > form > div:nth-child(1) > div:nth-child(1) > label > input
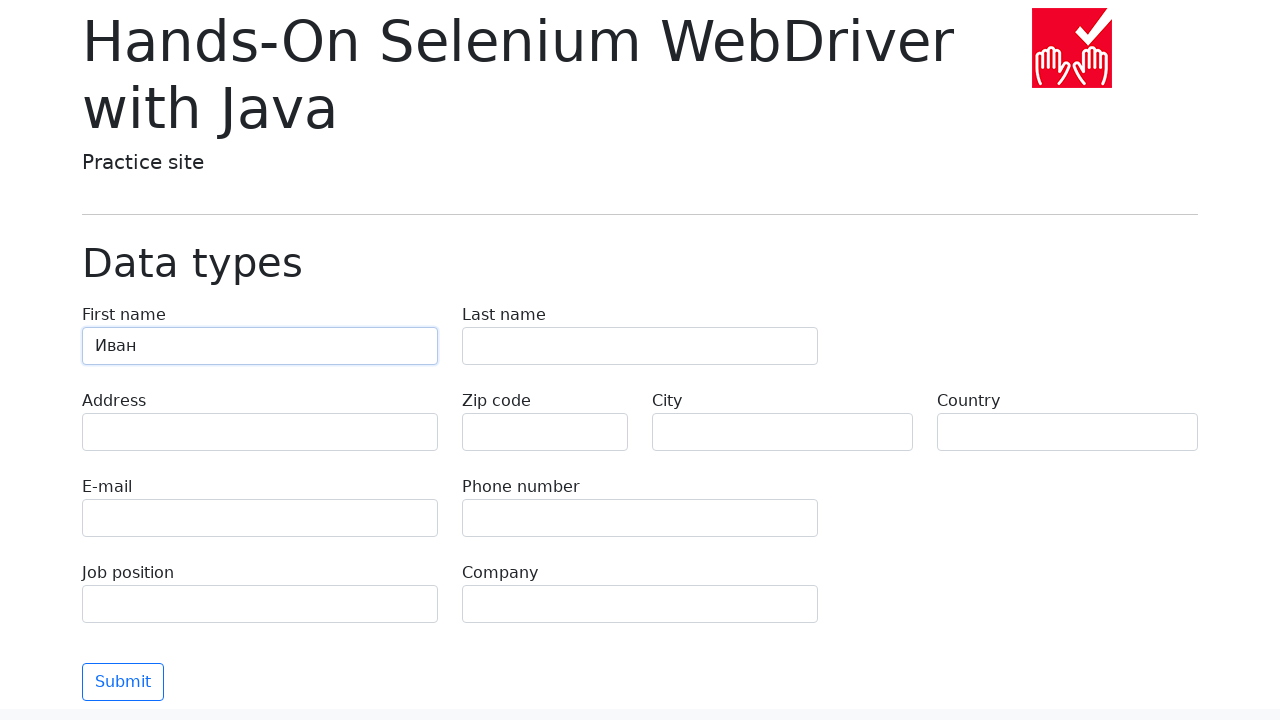

Filled last name field with 'Петров' on body > main > div > form > div:nth-child(1) > div:nth-child(2) > label > input
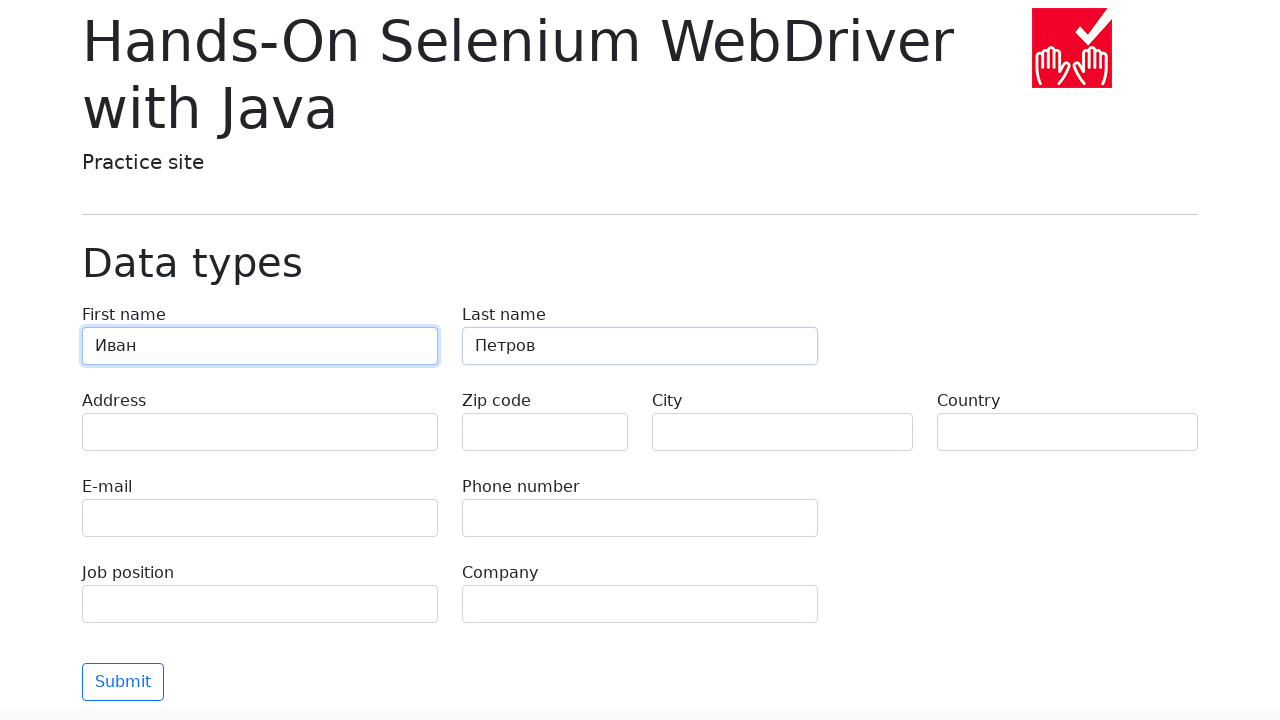

Filled address field with 'Ленина, 55-3' on body > main > div > form > div:nth-child(2) > div.col-md-4.py-2 > label > input
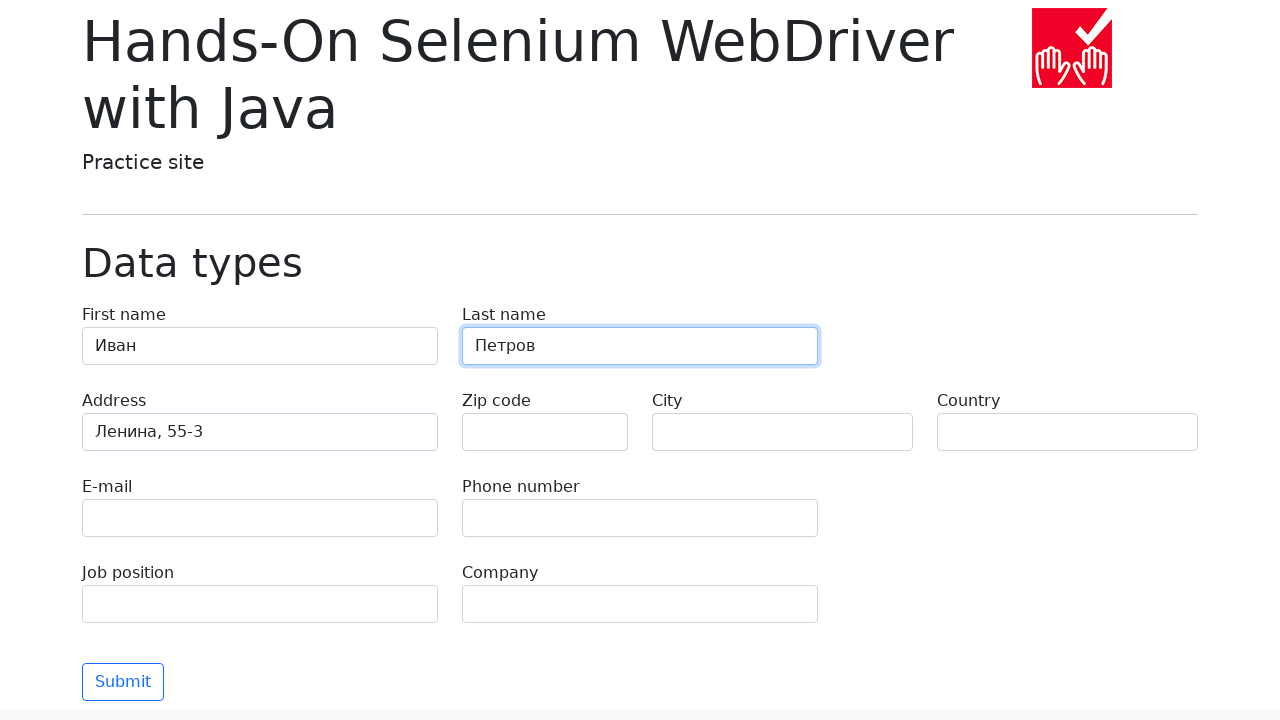

Left zip code field empty on body > main > div > form > div:nth-child(2) > div.col-md-2.py-2 > label > input
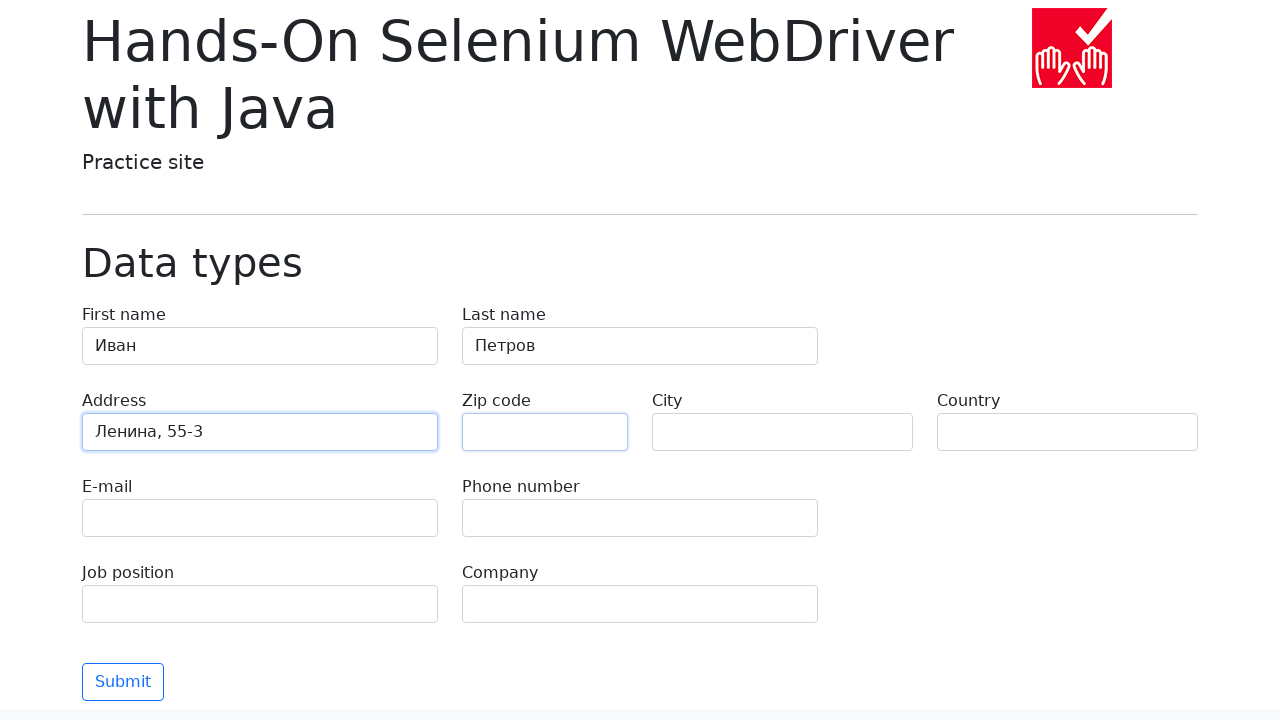

Filled city field with 'Москва' on body > main > div > form > div:nth-child(2) > div:nth-child(3) > label > input
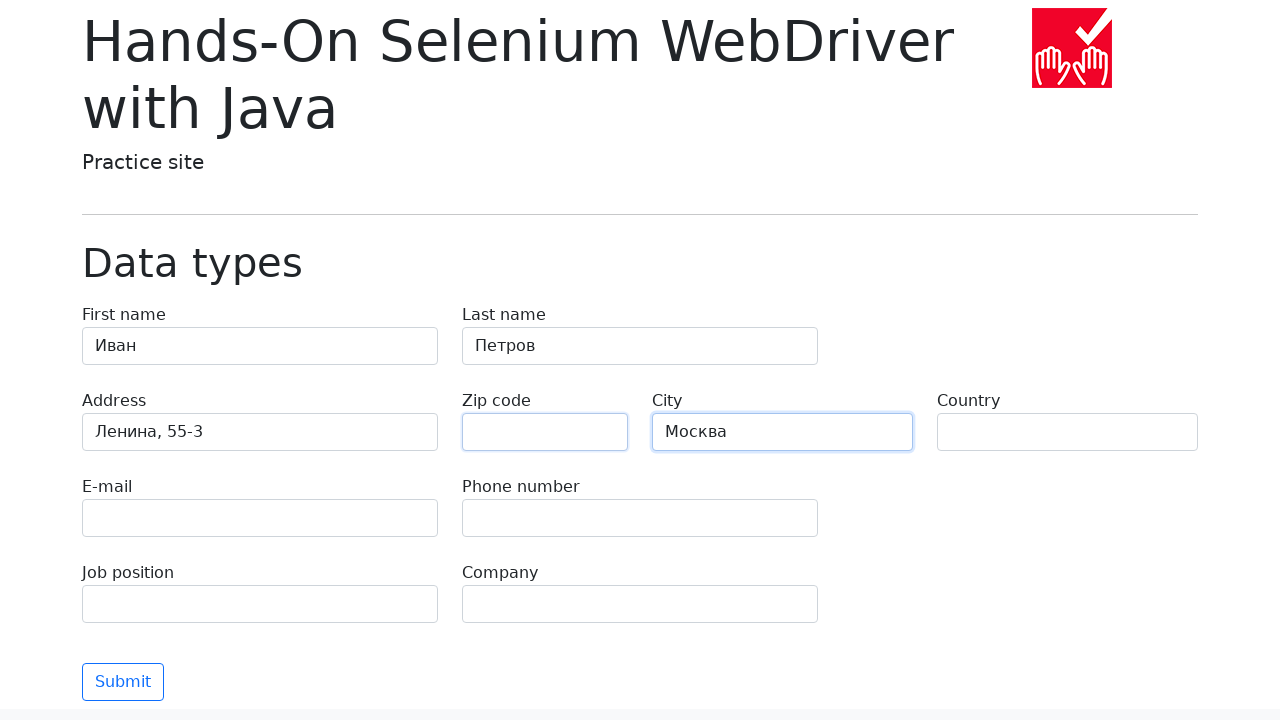

Filled country field with 'Россия' on body > main > div > form > div:nth-child(2) > div:nth-child(4) > label > input
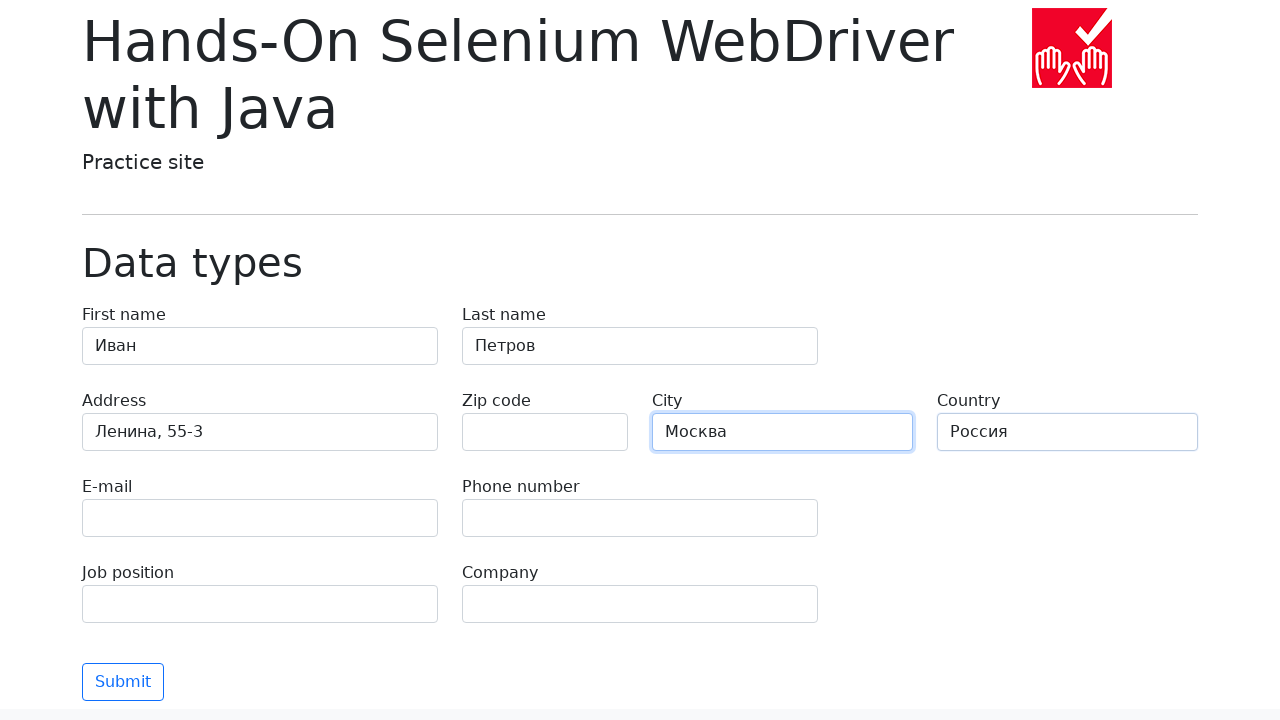

Filled email field with 'test@skypro.com' on body > main > div > form > div:nth-child(3) > div:nth-child(1) > label > input
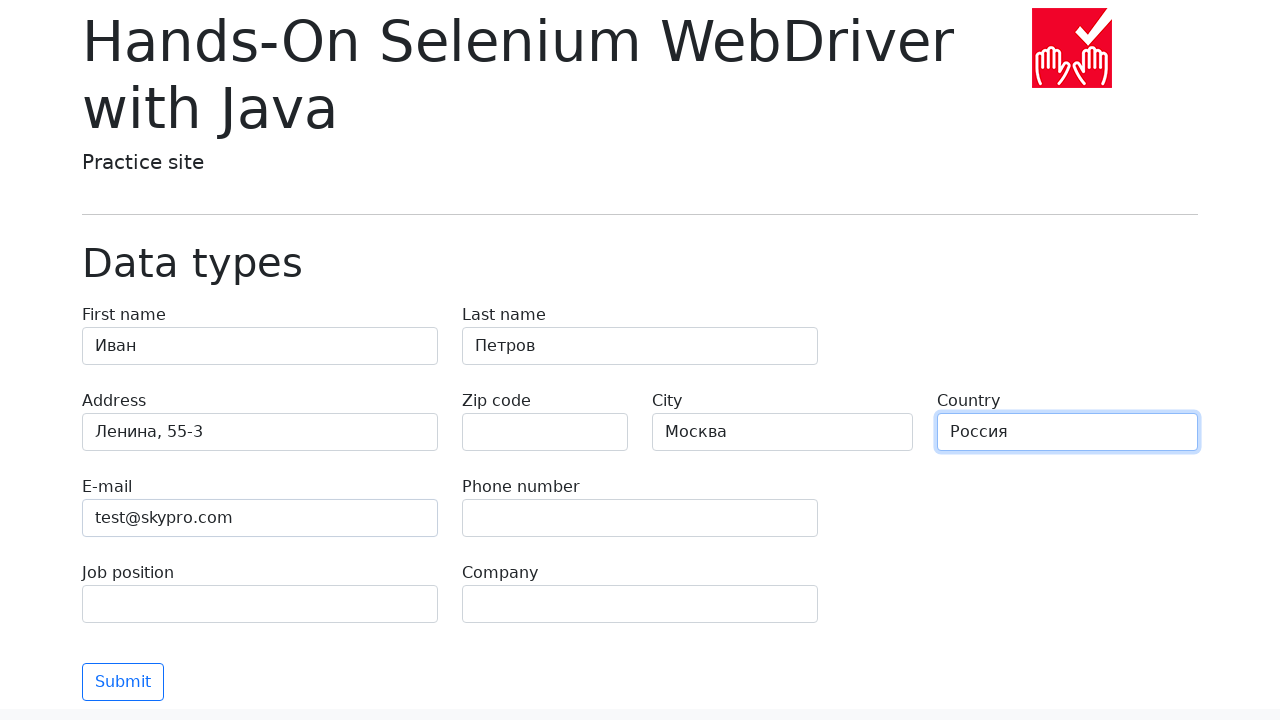

Filled phone number field with '+7985899998787' on body > main > div > form > div:nth-child(3) > div:nth-child(2) > label > input
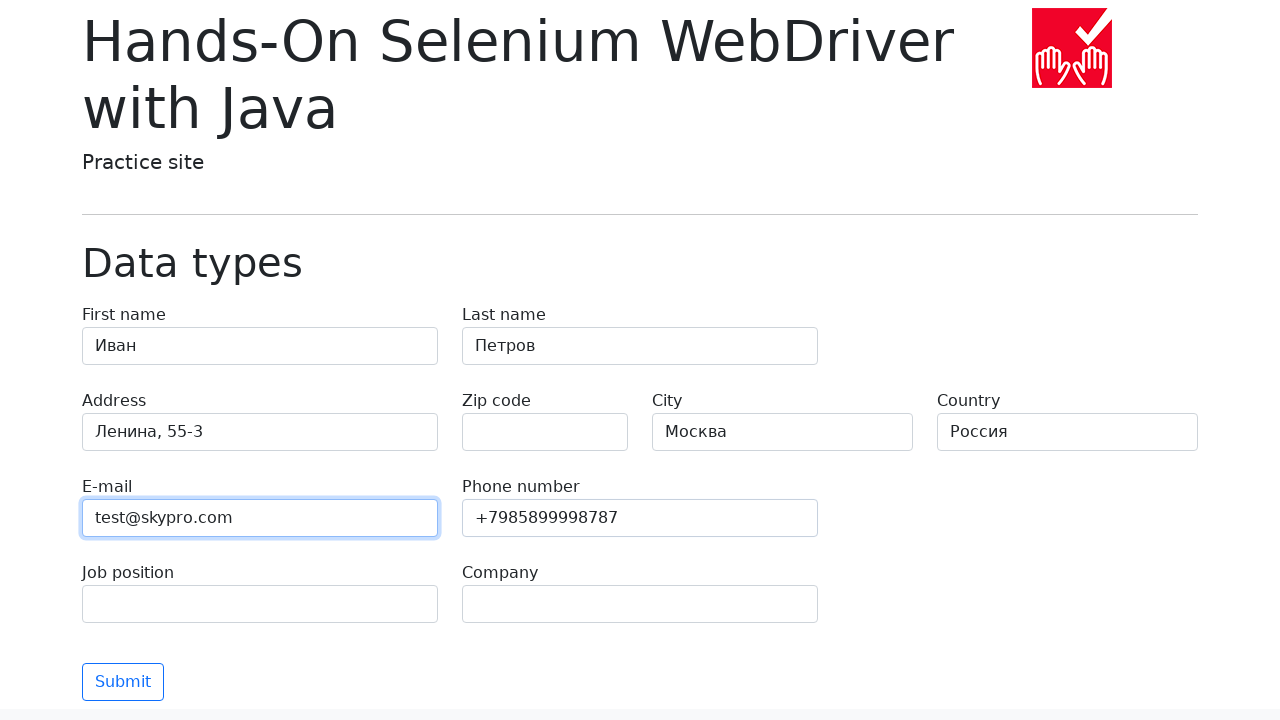

Filled job position field with 'QA' on body > main > div > form > div:nth-child(4) > div:nth-child(1) > label > input
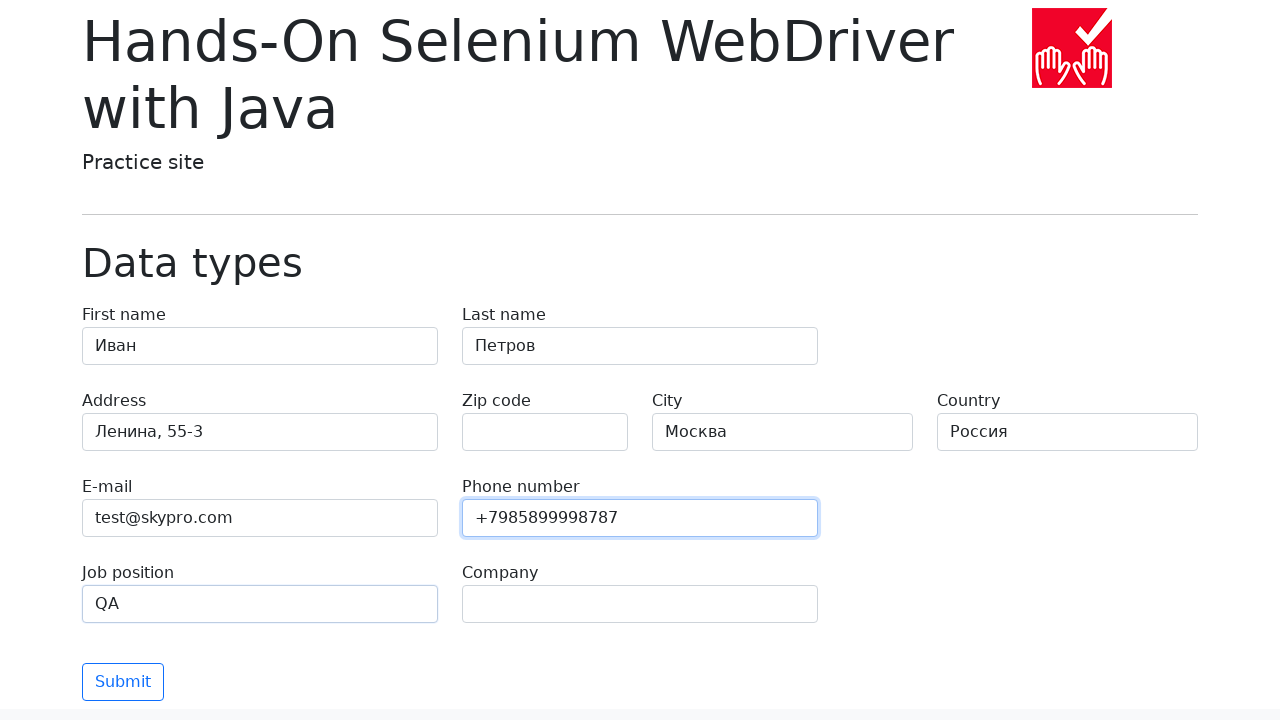

Filled company field with 'SkyPro' on body > main > div > form > div:nth-child(4) > div:nth-child(2) > label > input
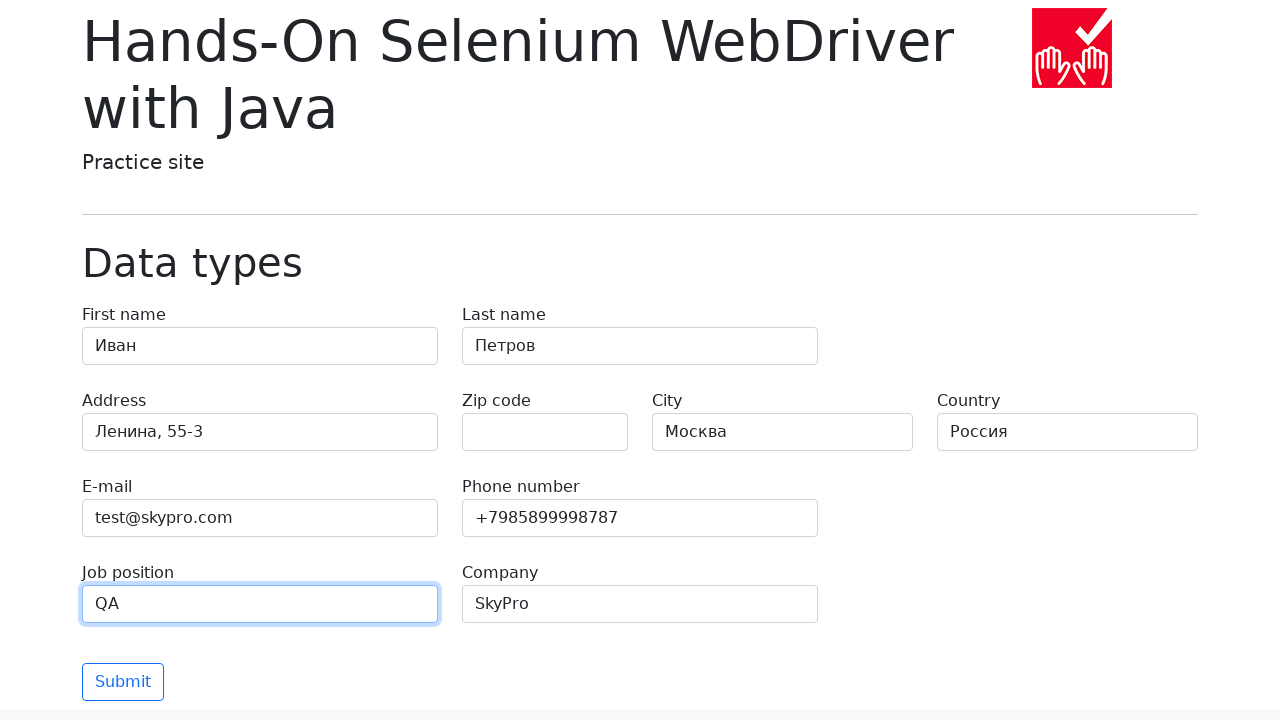

Clicked submit button to submit the form at (123, 682) on body > main > div > form > div:nth-child(5) > div > button
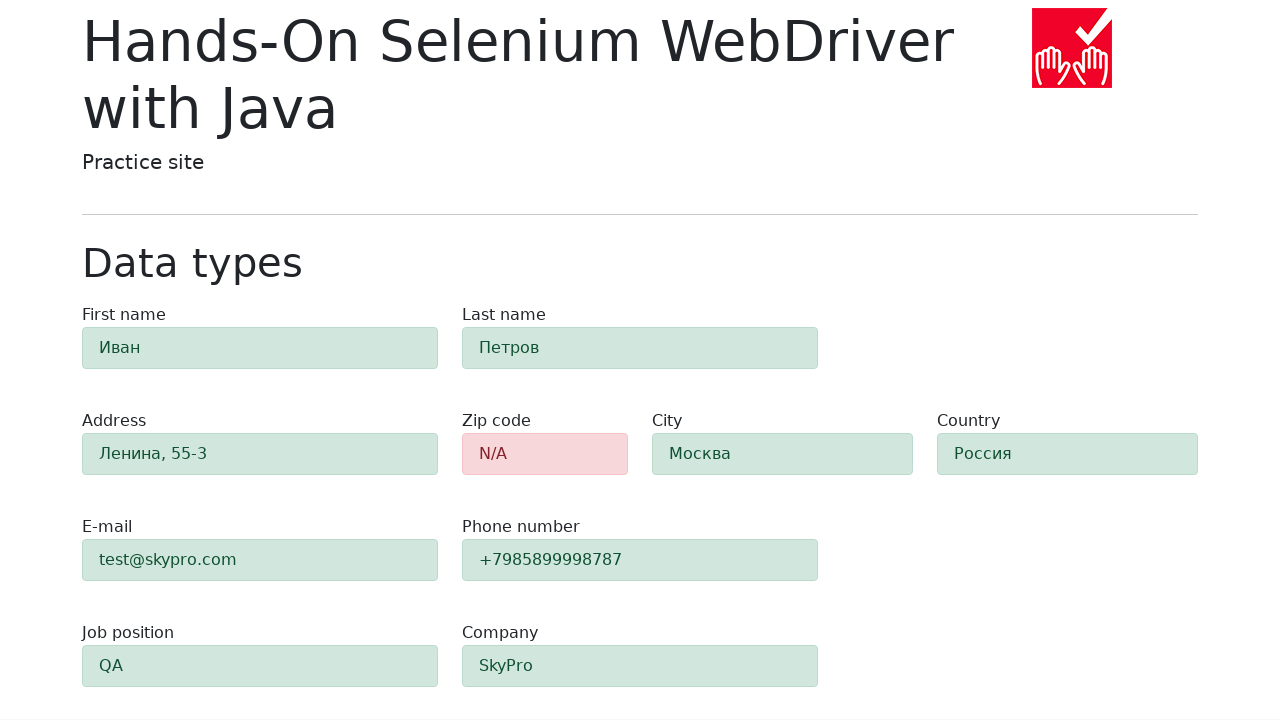

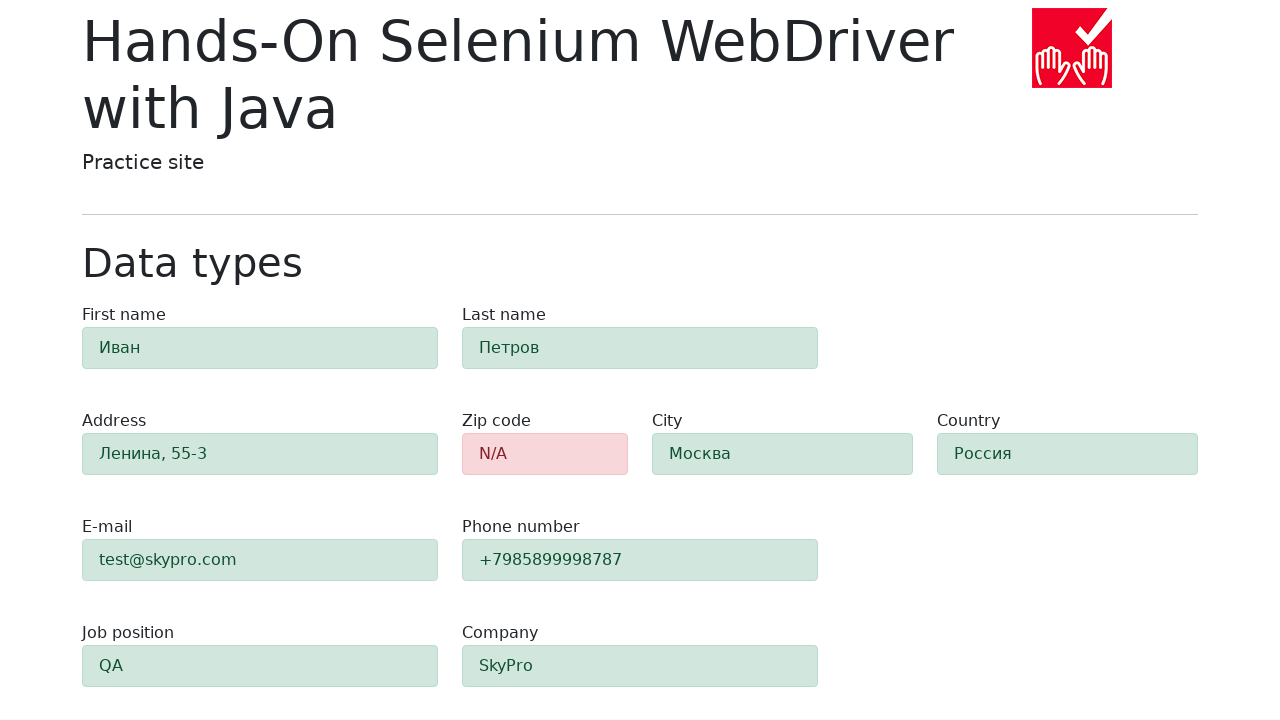